Tests iframe handling by navigating to a frames demo page, switching to an iframe by name, and verifying the header text content within the iframe

Starting URL: https://demoqa.com/frames

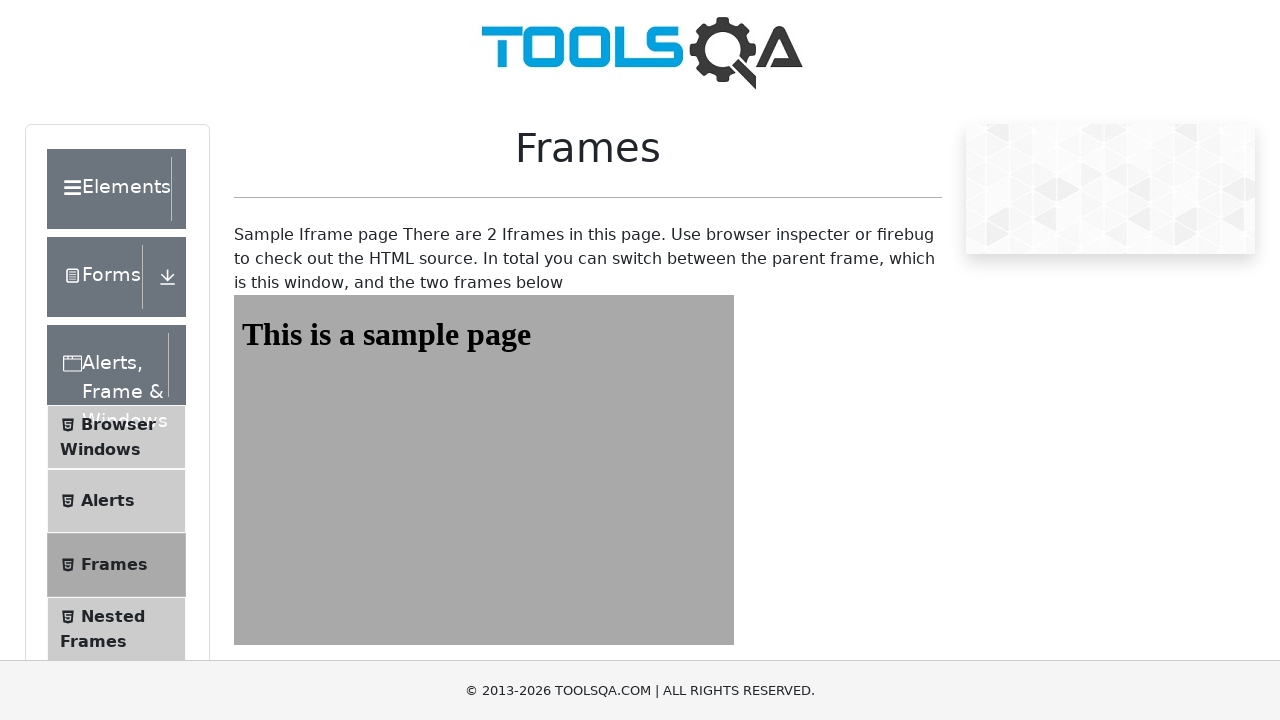

Navigated to frames demo page
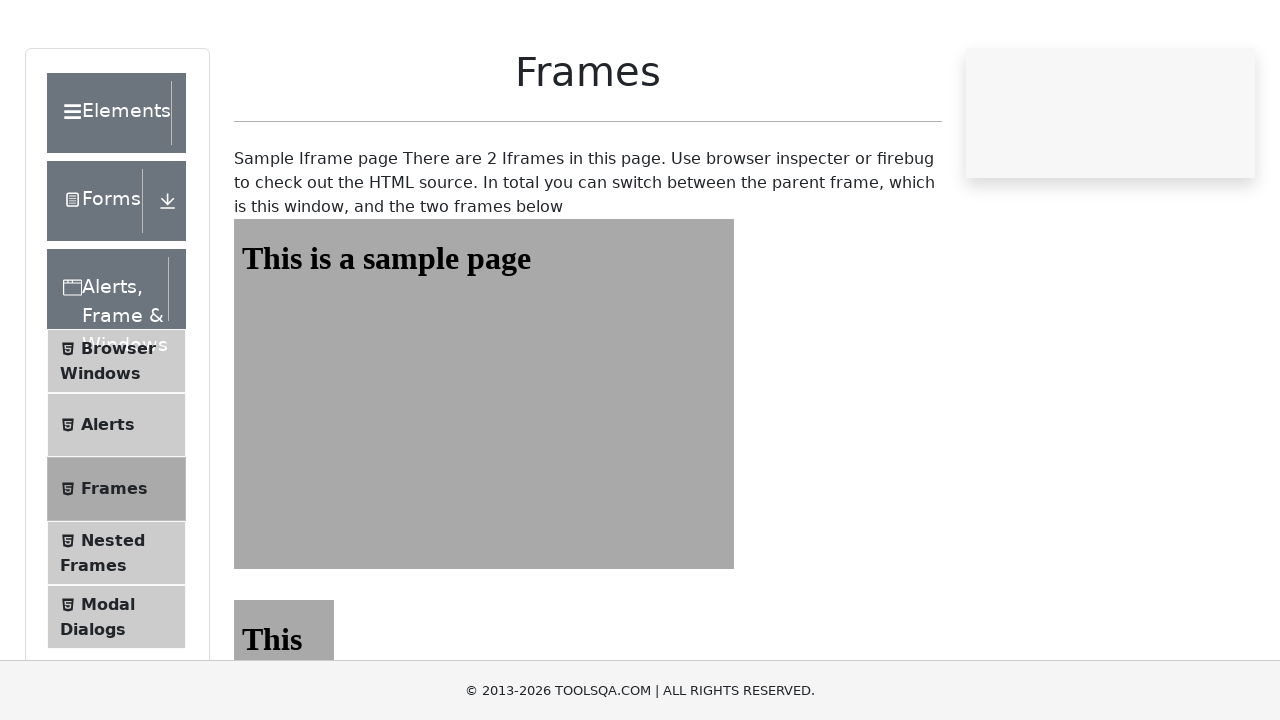

Switched to iframe with name 'frame1'
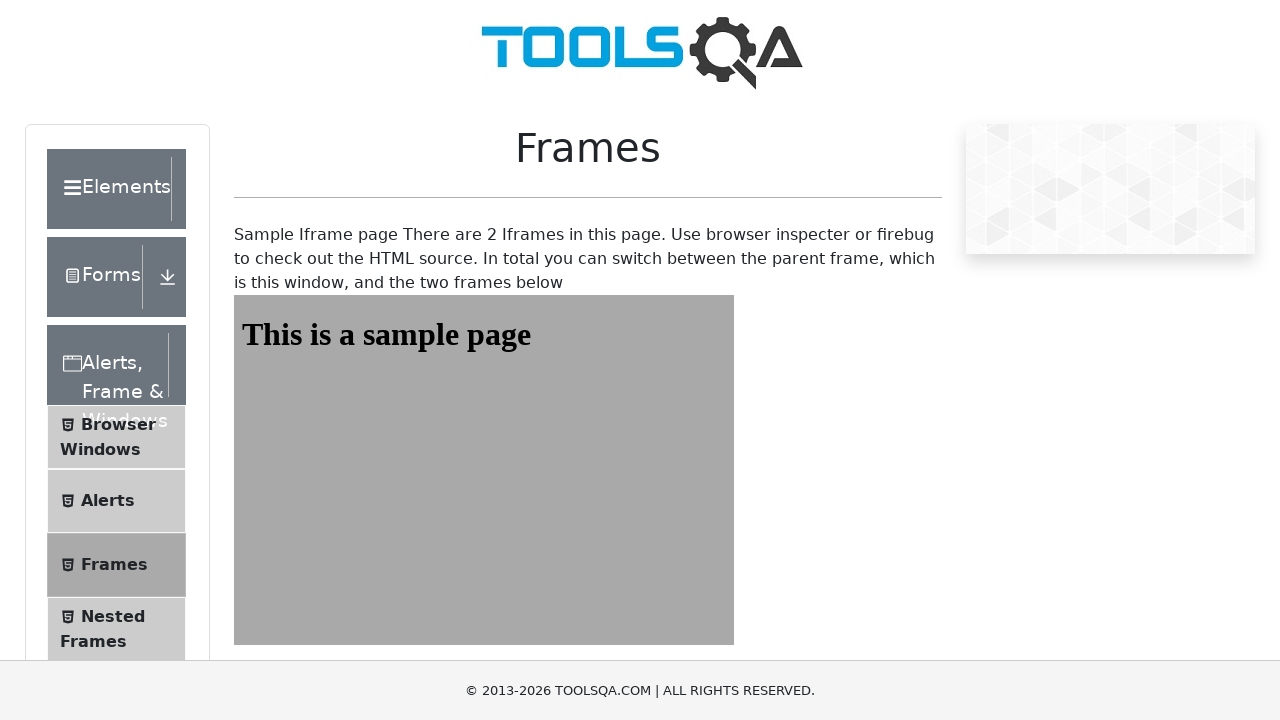

Located header element with id 'sampleHeading' in iframe
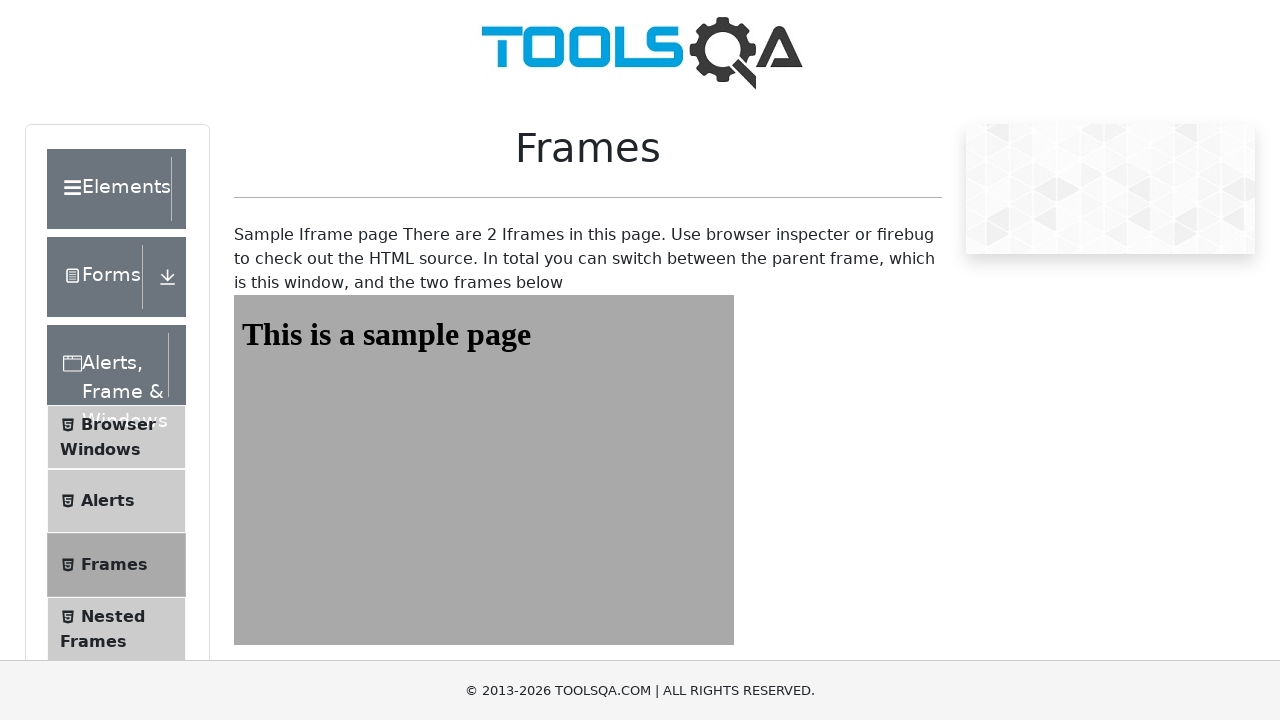

Header element became visible
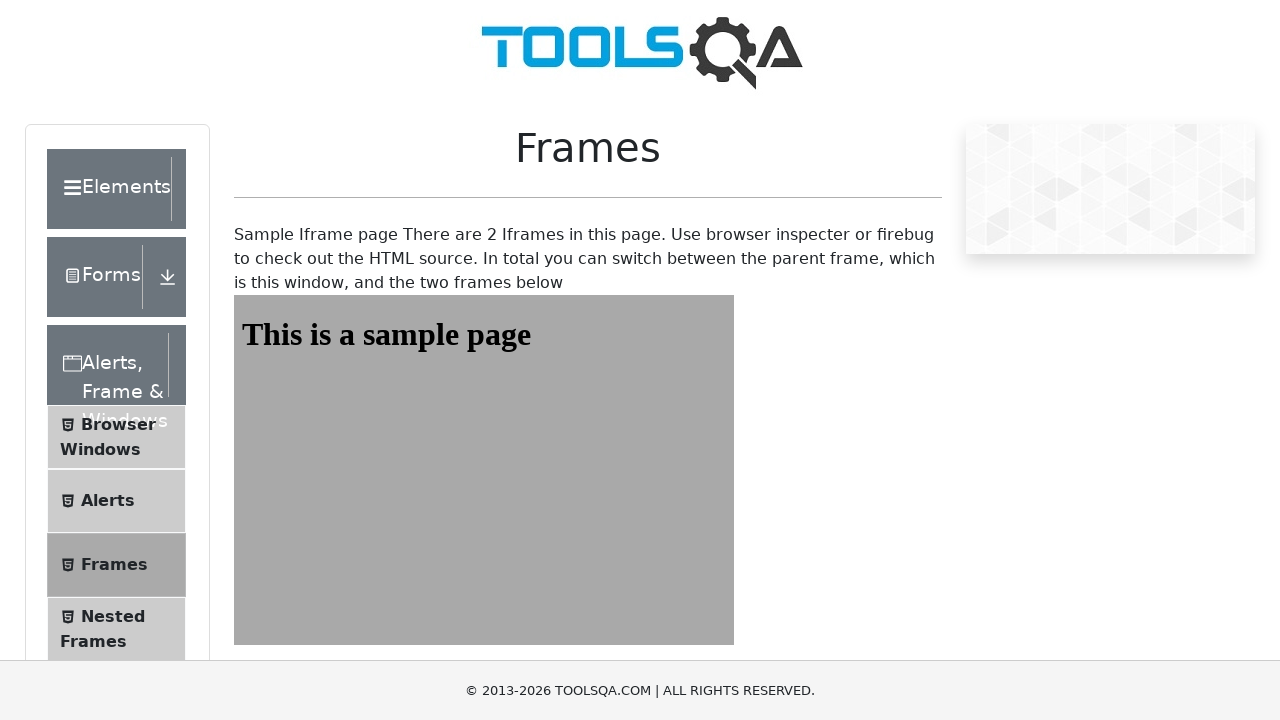

Retrieved header text content
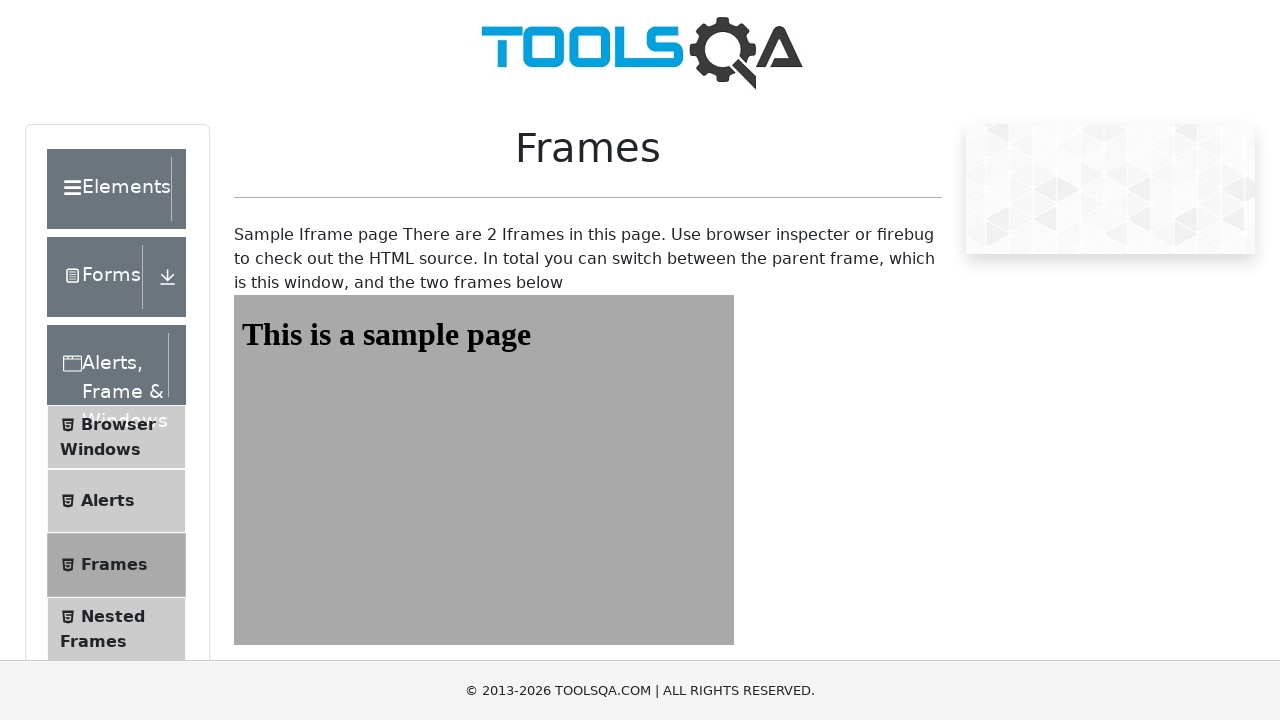

Verified header text is present and not empty
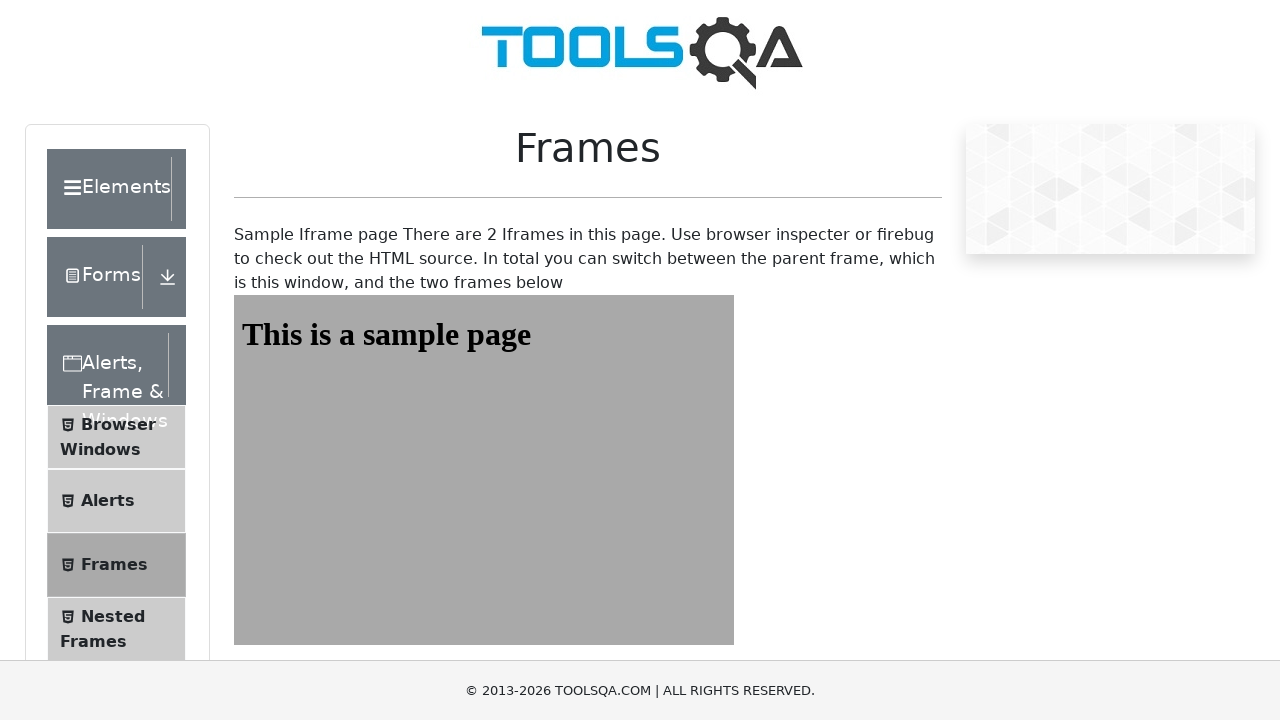

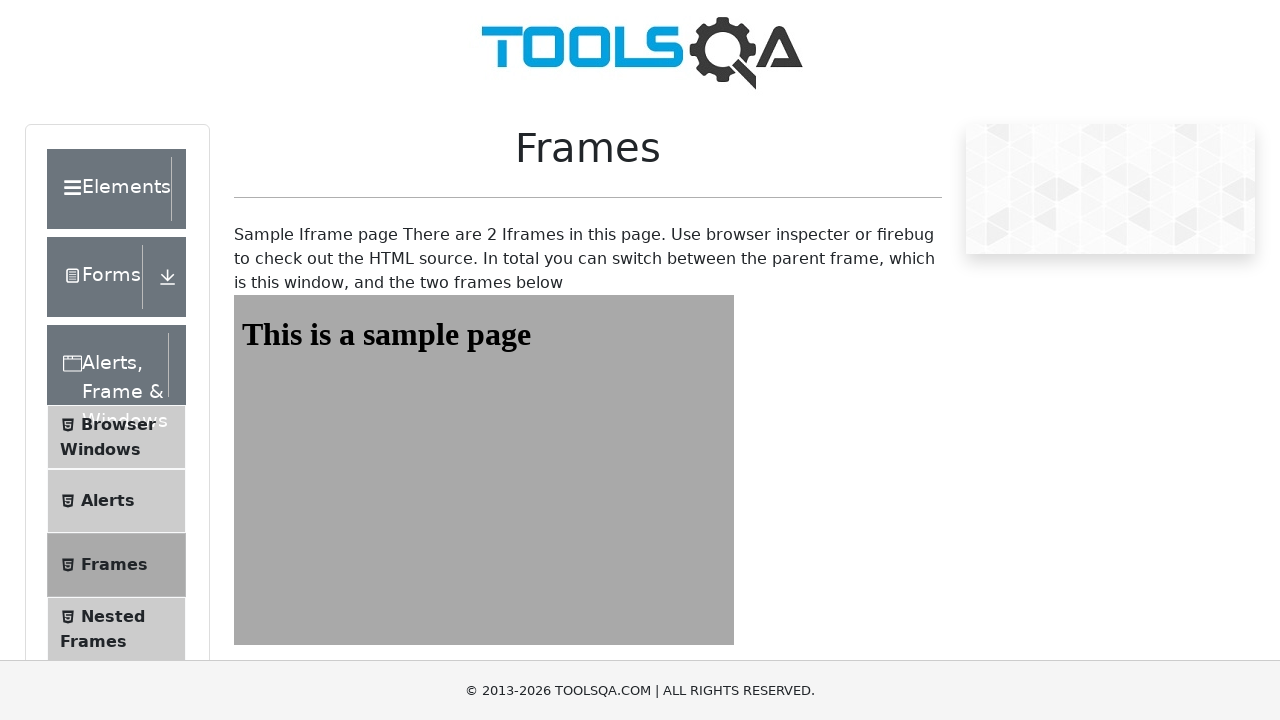